Tests checkbox interaction by finding all checkboxes on the form elements section of a test automation practice page and clicking each one to select them.

Starting URL: https://testautomationpractice.blogspot.com/

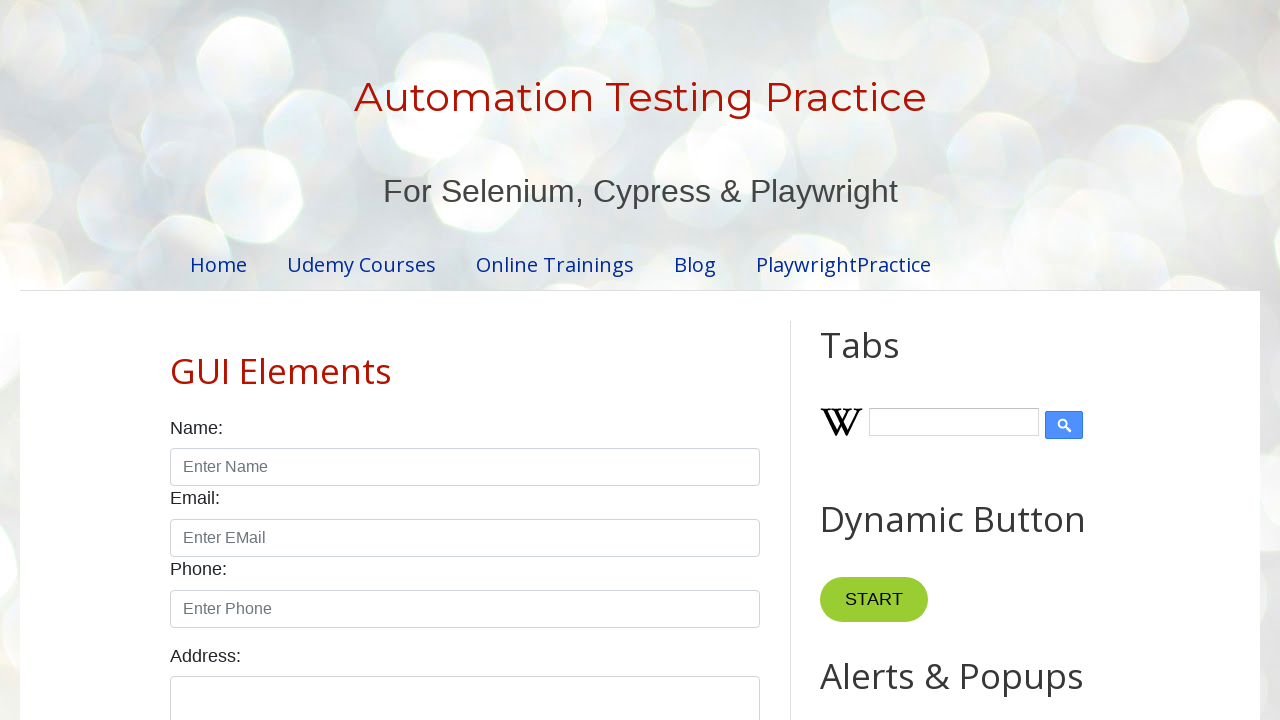

Waited for checkboxes to load on the form elements section
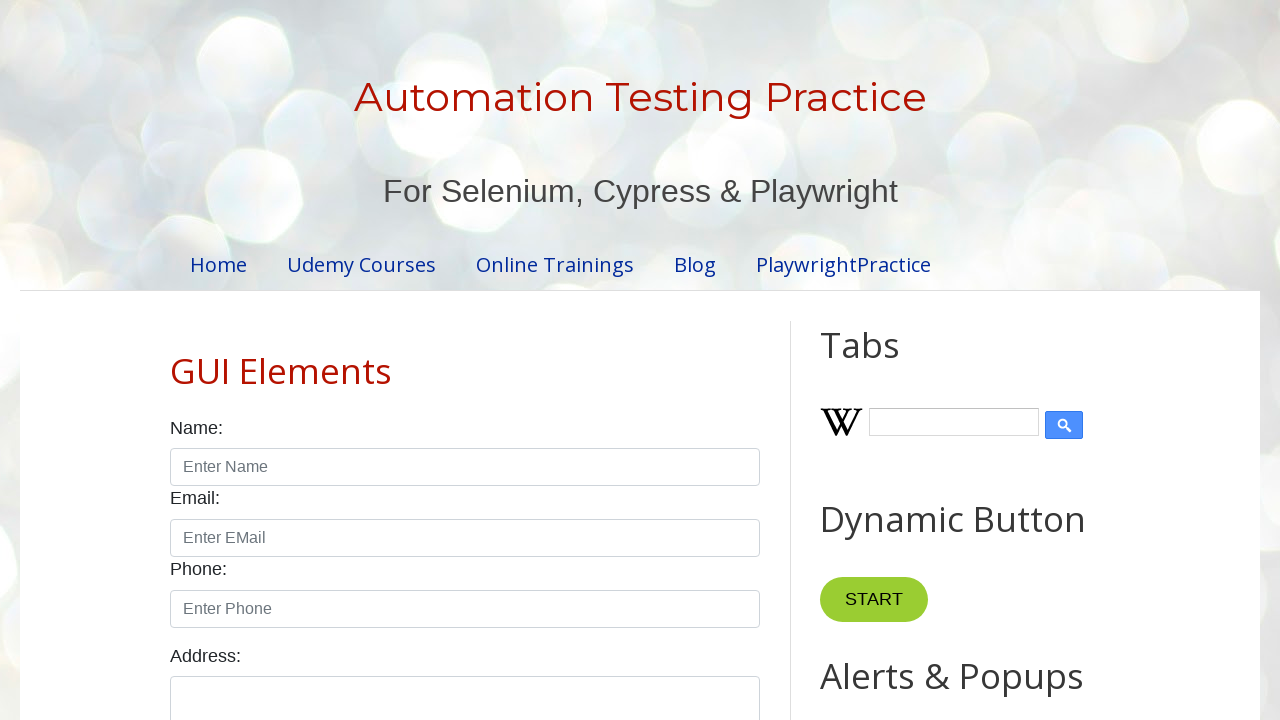

Located all checkboxes with form-check-input class
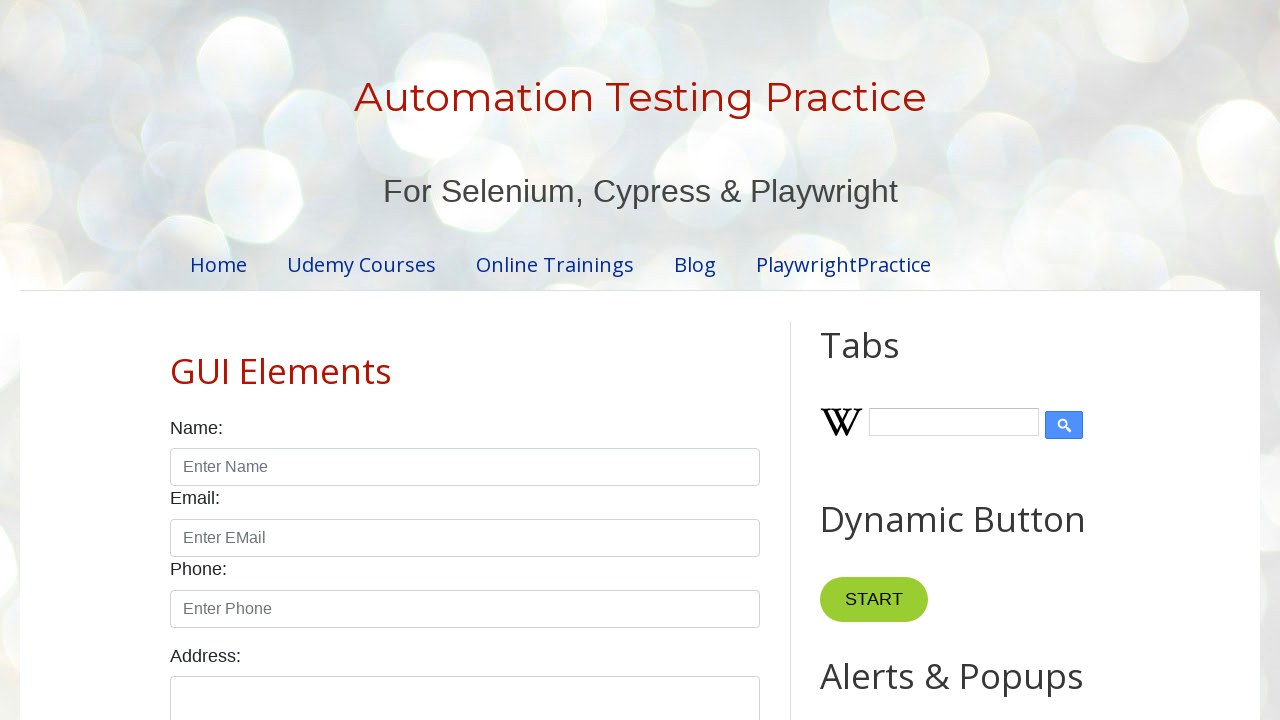

Found 7 checkboxes on the page
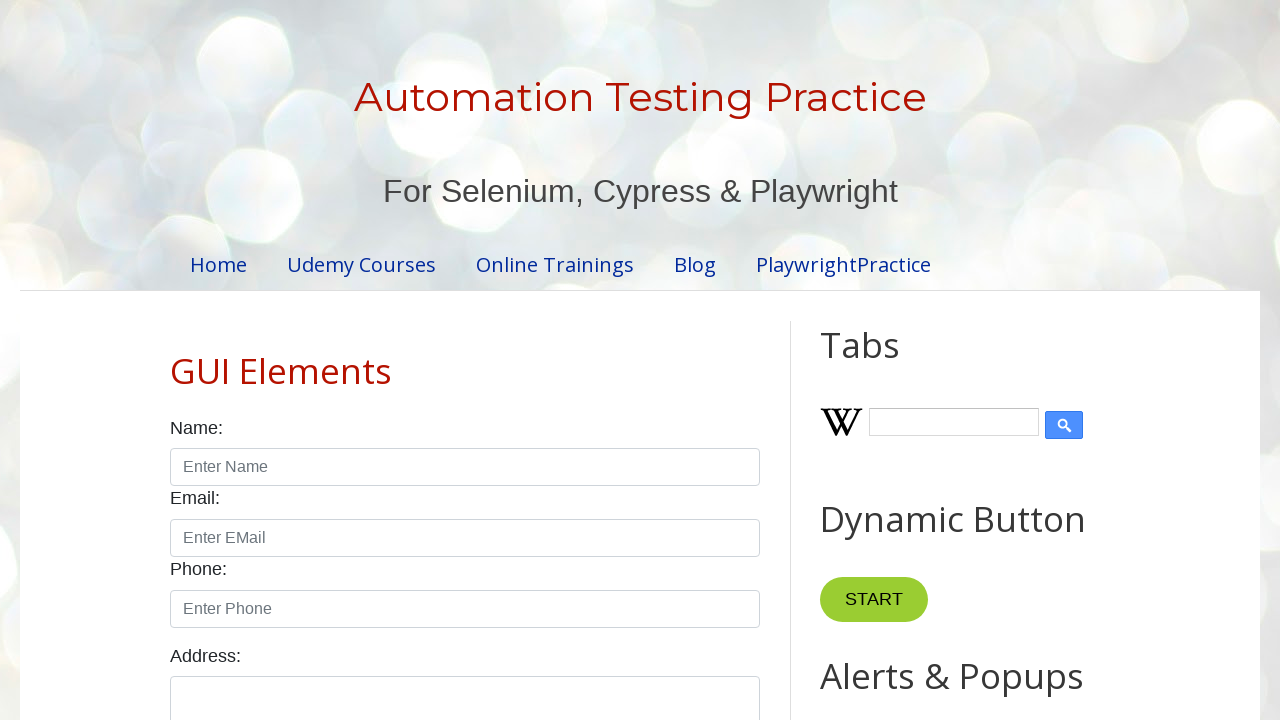

Clicked checkbox 1 of 7 to select it at (176, 360) on input.form-check-input[type='checkbox'] >> nth=0
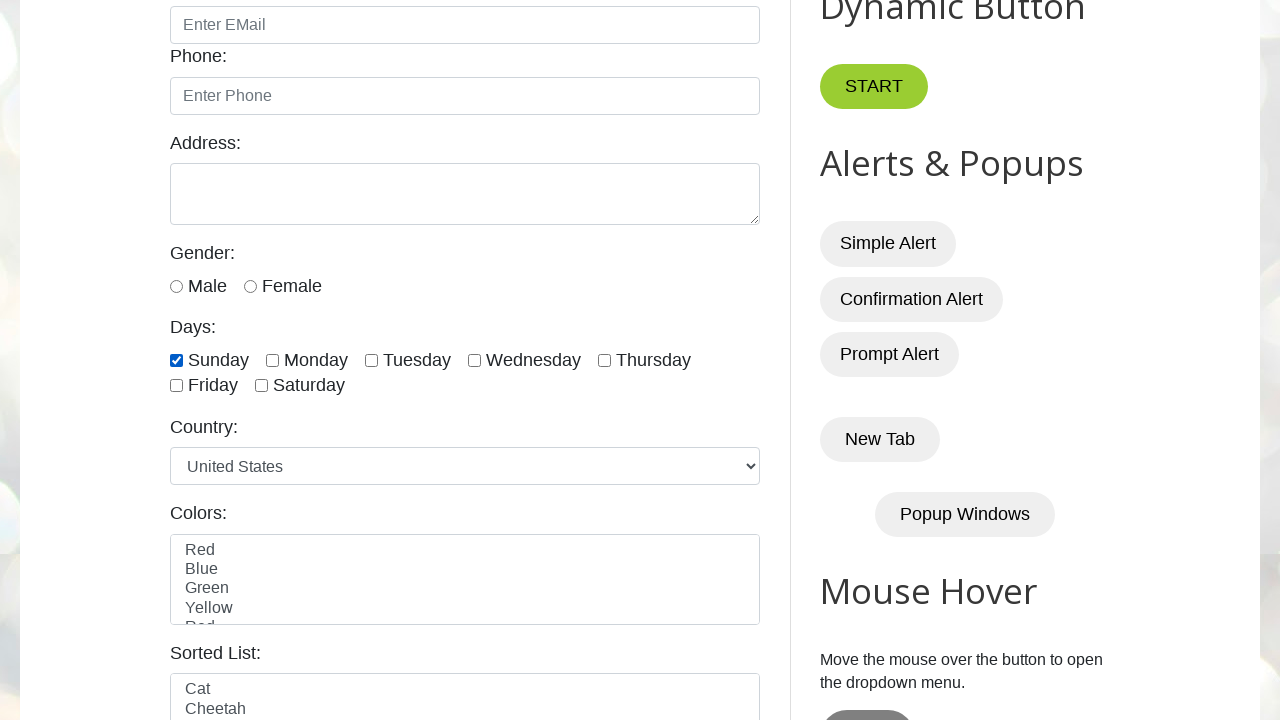

Clicked checkbox 2 of 7 to select it at (272, 360) on input.form-check-input[type='checkbox'] >> nth=1
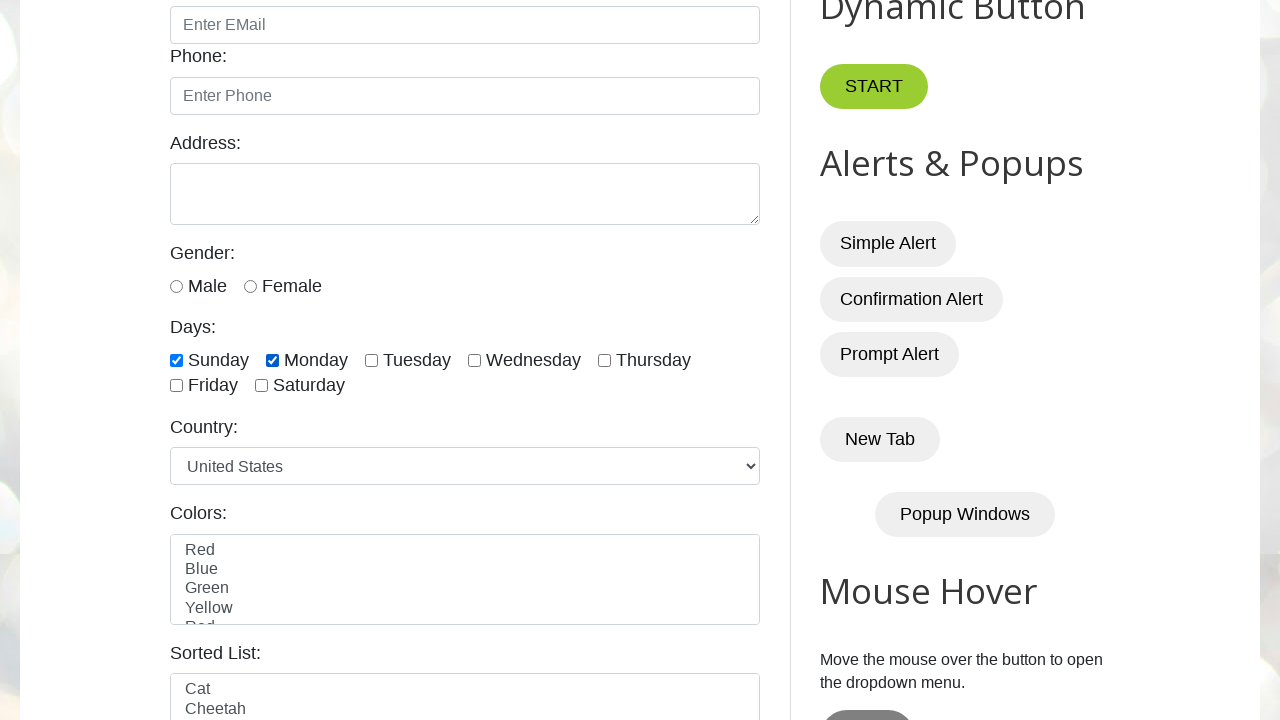

Clicked checkbox 3 of 7 to select it at (372, 360) on input.form-check-input[type='checkbox'] >> nth=2
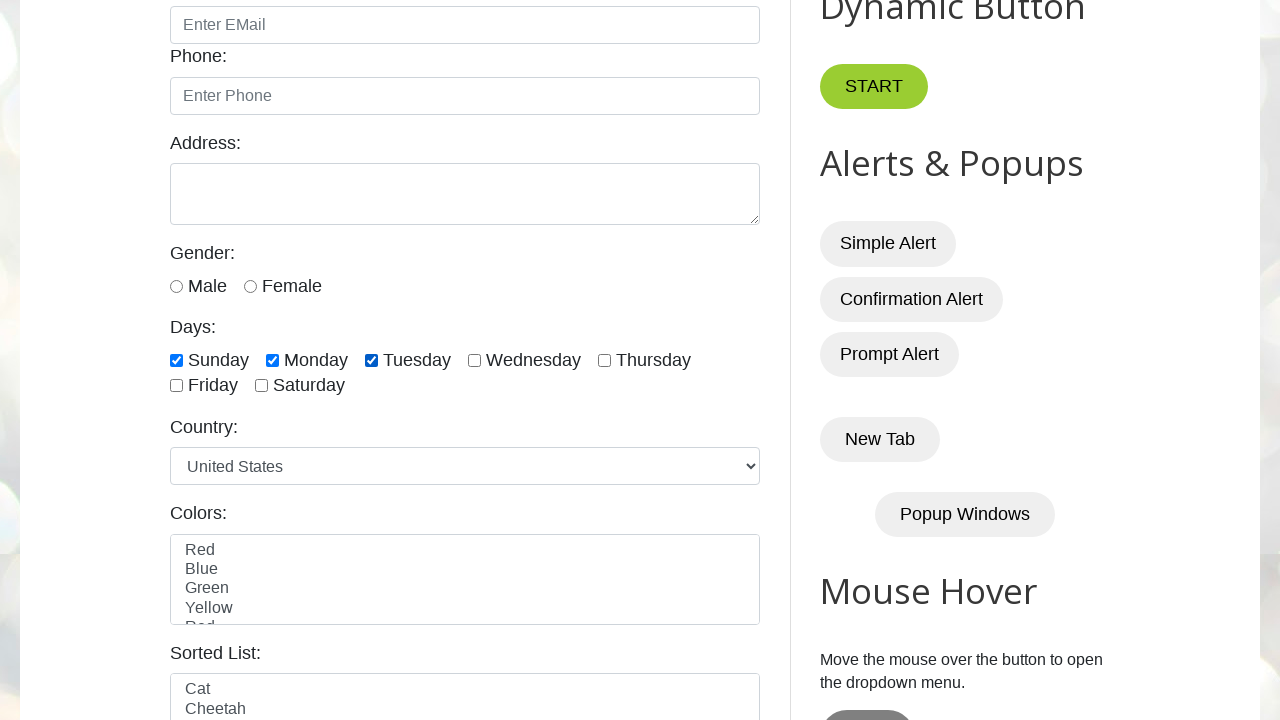

Clicked checkbox 4 of 7 to select it at (474, 360) on input.form-check-input[type='checkbox'] >> nth=3
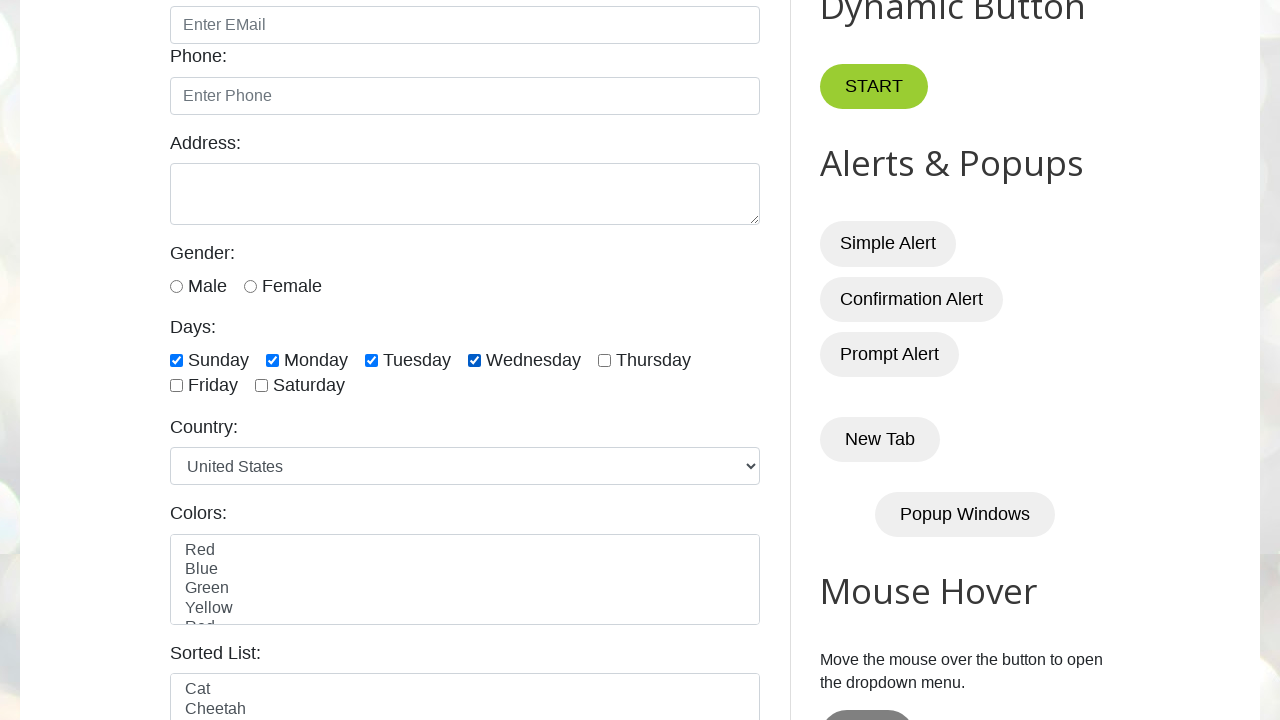

Clicked checkbox 5 of 7 to select it at (604, 360) on input.form-check-input[type='checkbox'] >> nth=4
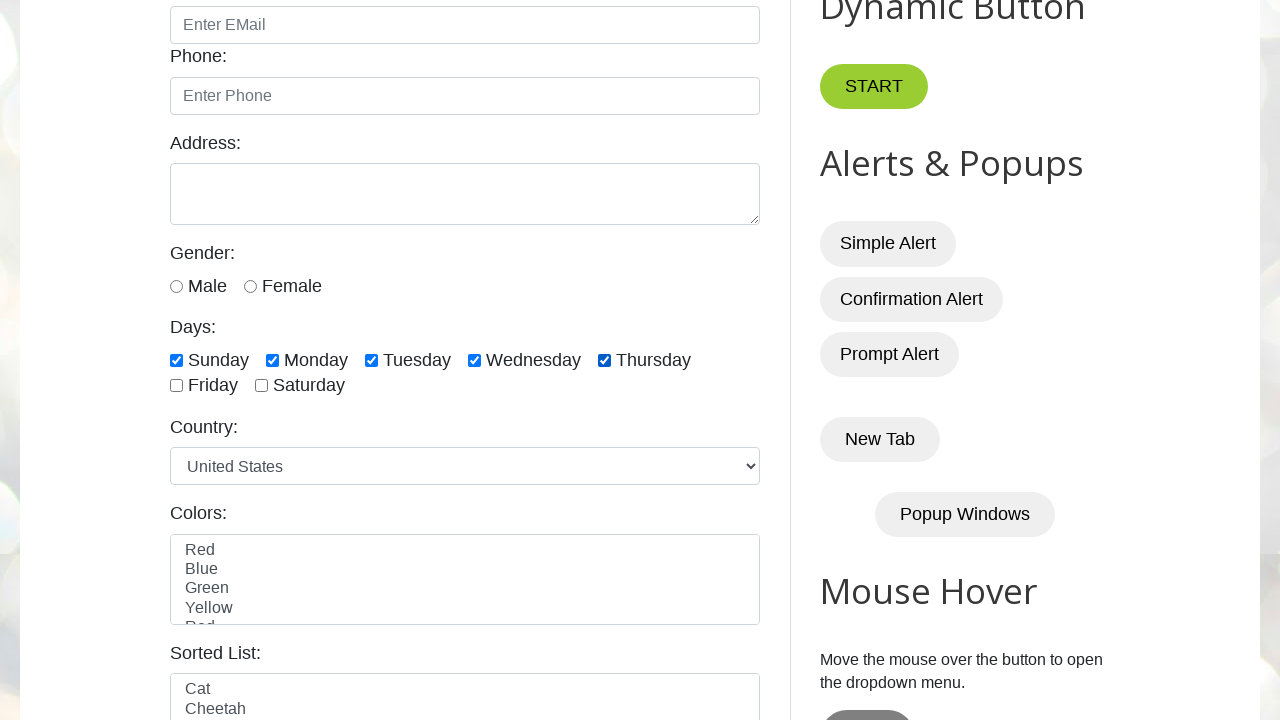

Clicked checkbox 6 of 7 to select it at (176, 386) on input.form-check-input[type='checkbox'] >> nth=5
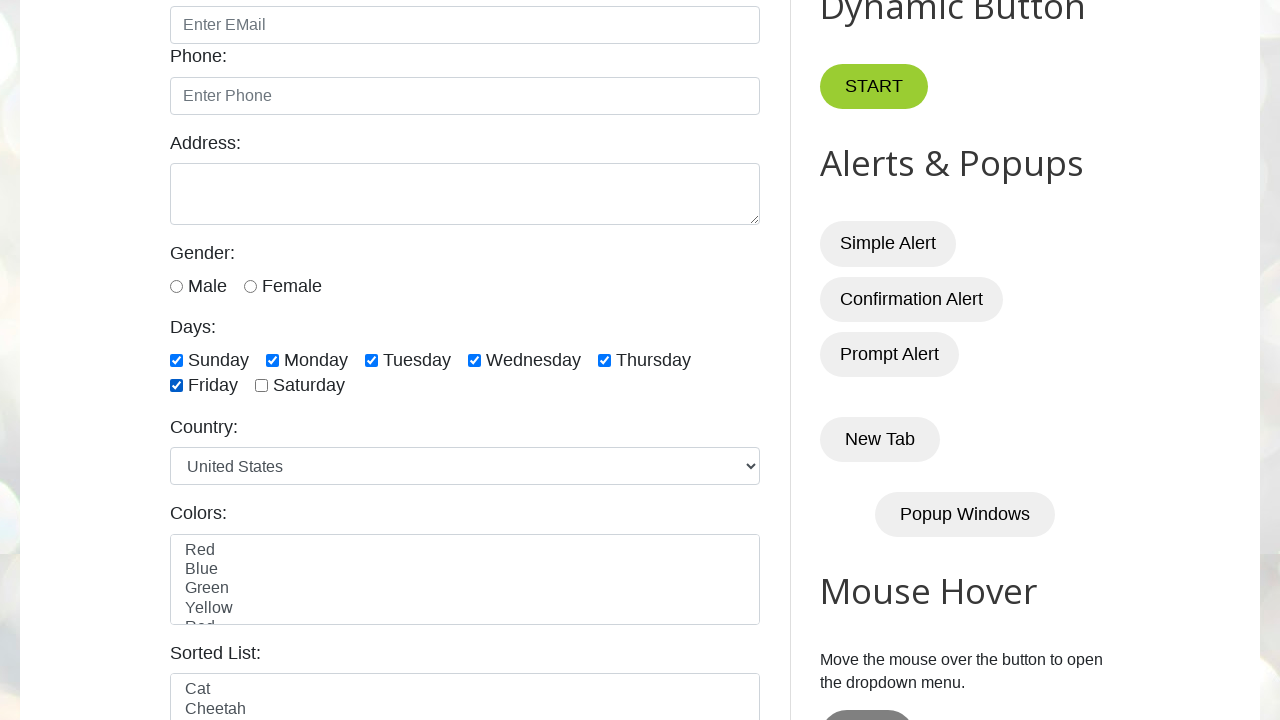

Clicked checkbox 7 of 7 to select it at (262, 386) on input.form-check-input[type='checkbox'] >> nth=6
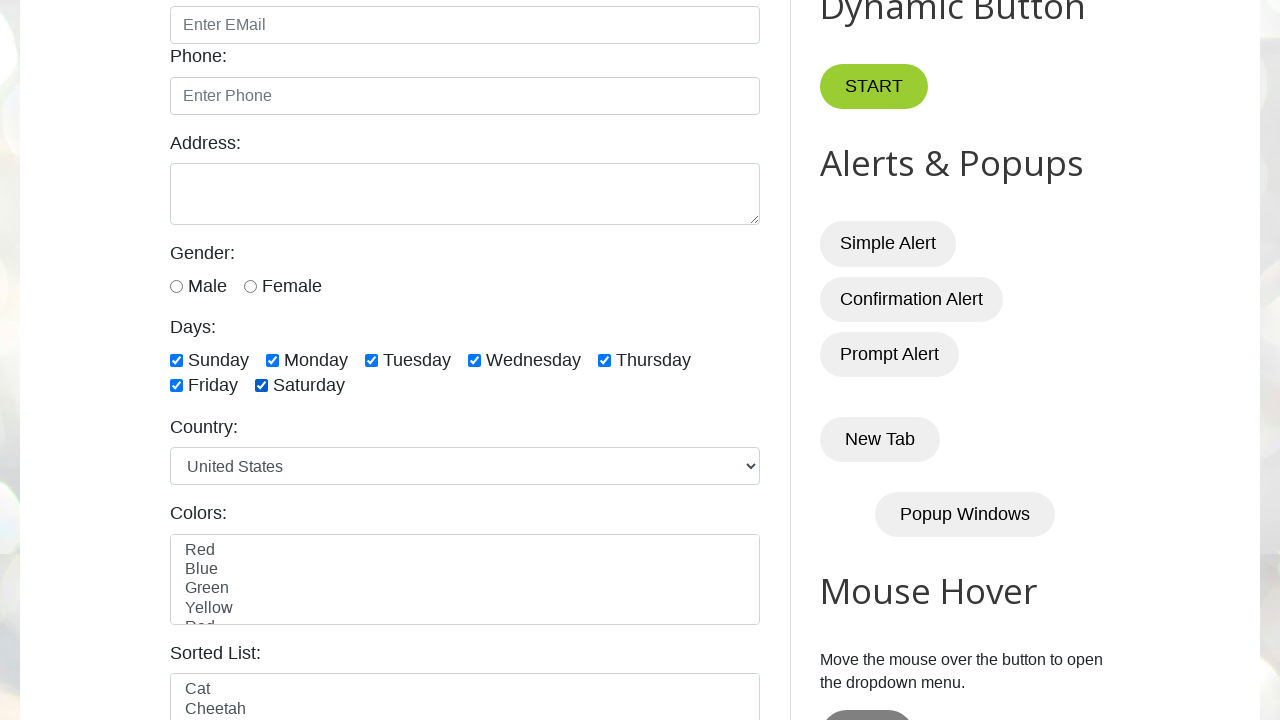

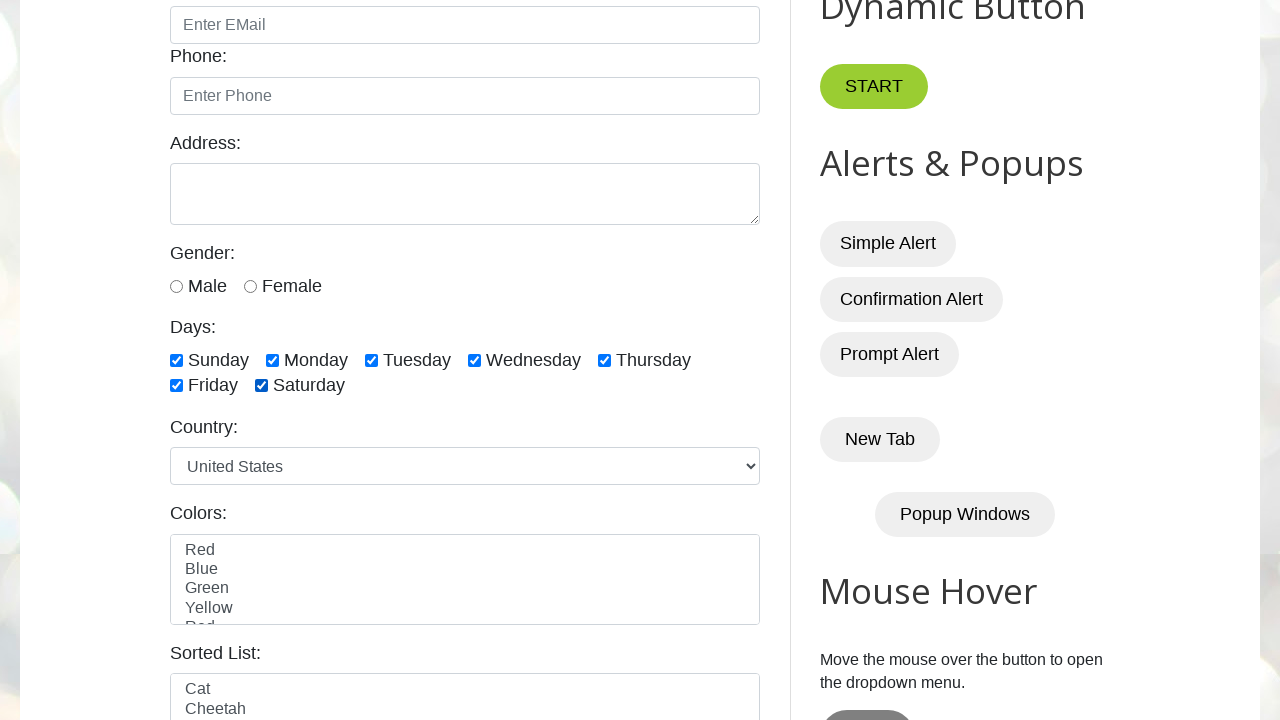